Injects a todo item into localStorage using WebStorage API, then navigates to the todo list page and verifies the item appears

Starting URL: https://eviltester.github.io/simpletodolist/todolists.html

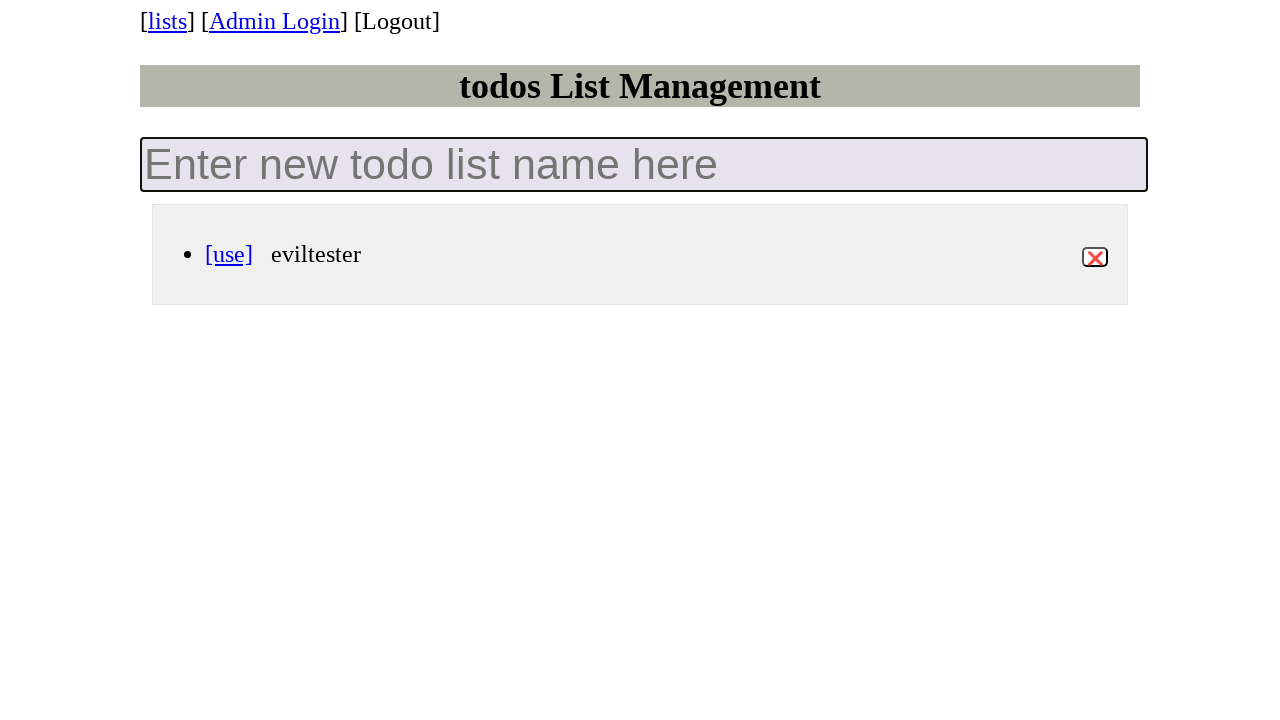

Retrieved existing todos from localStorage
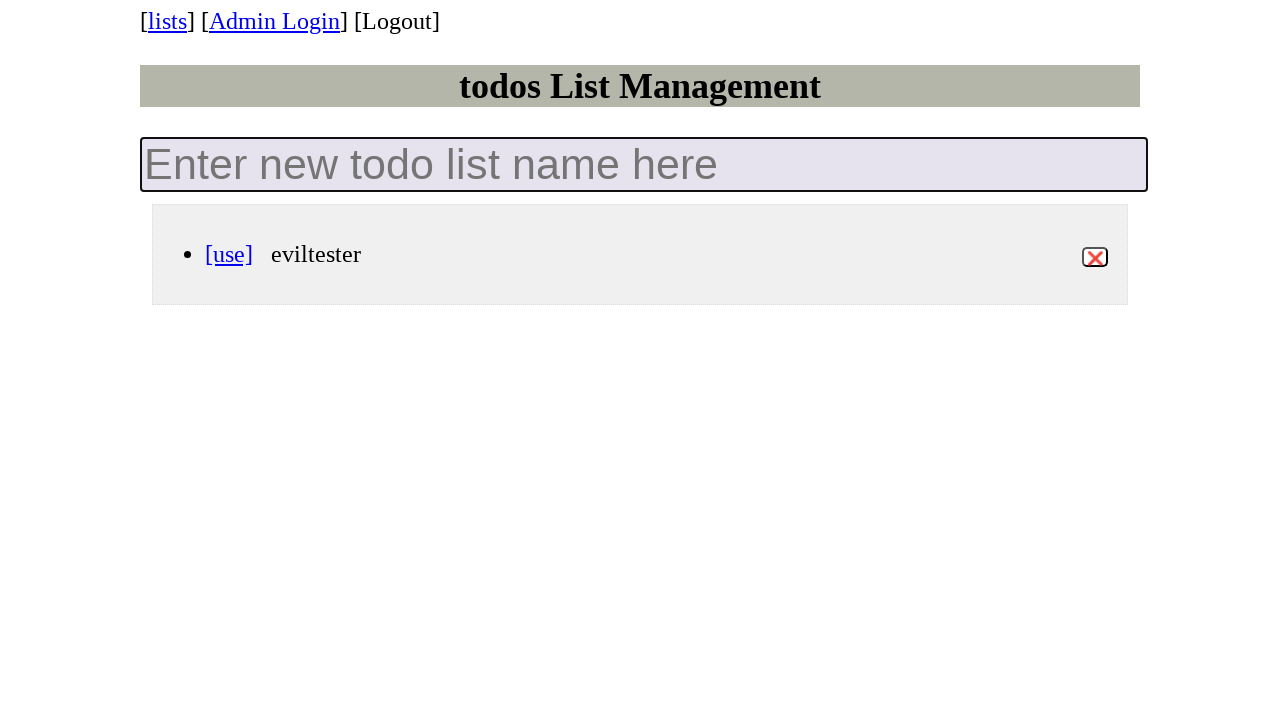

Created new todo item with title 'my newest todo'
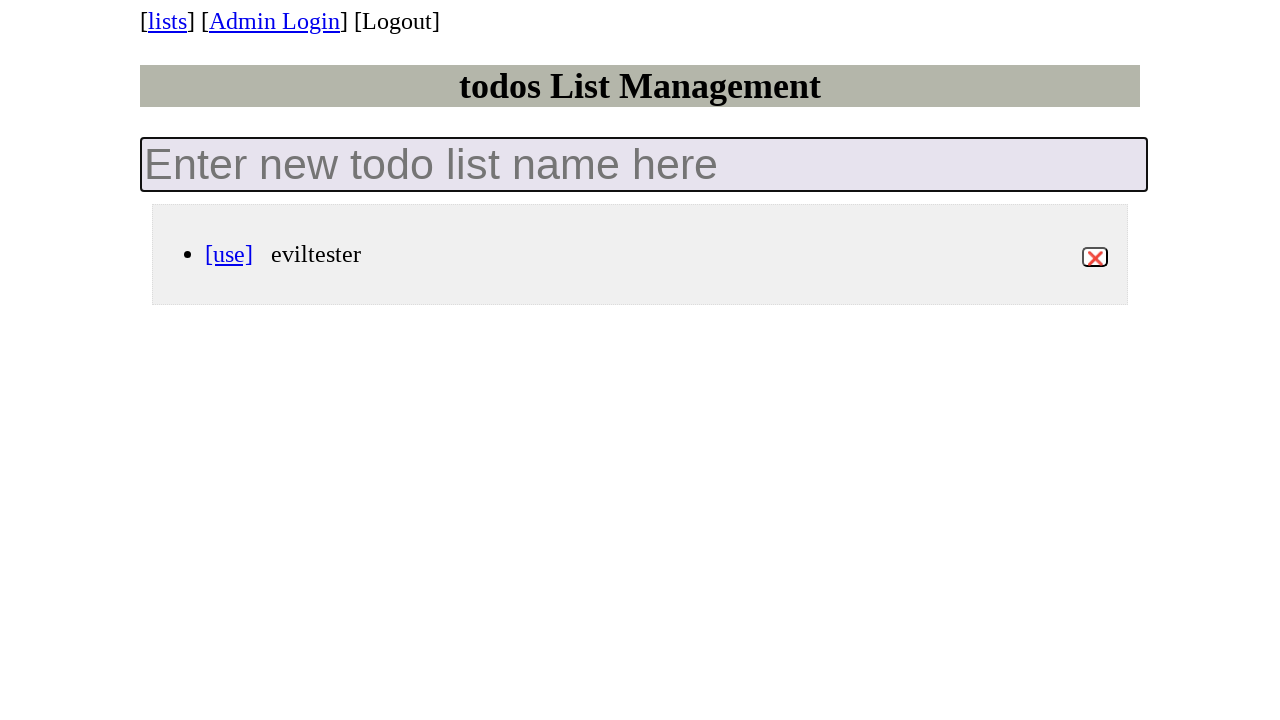

Appended new todo to existing todos list
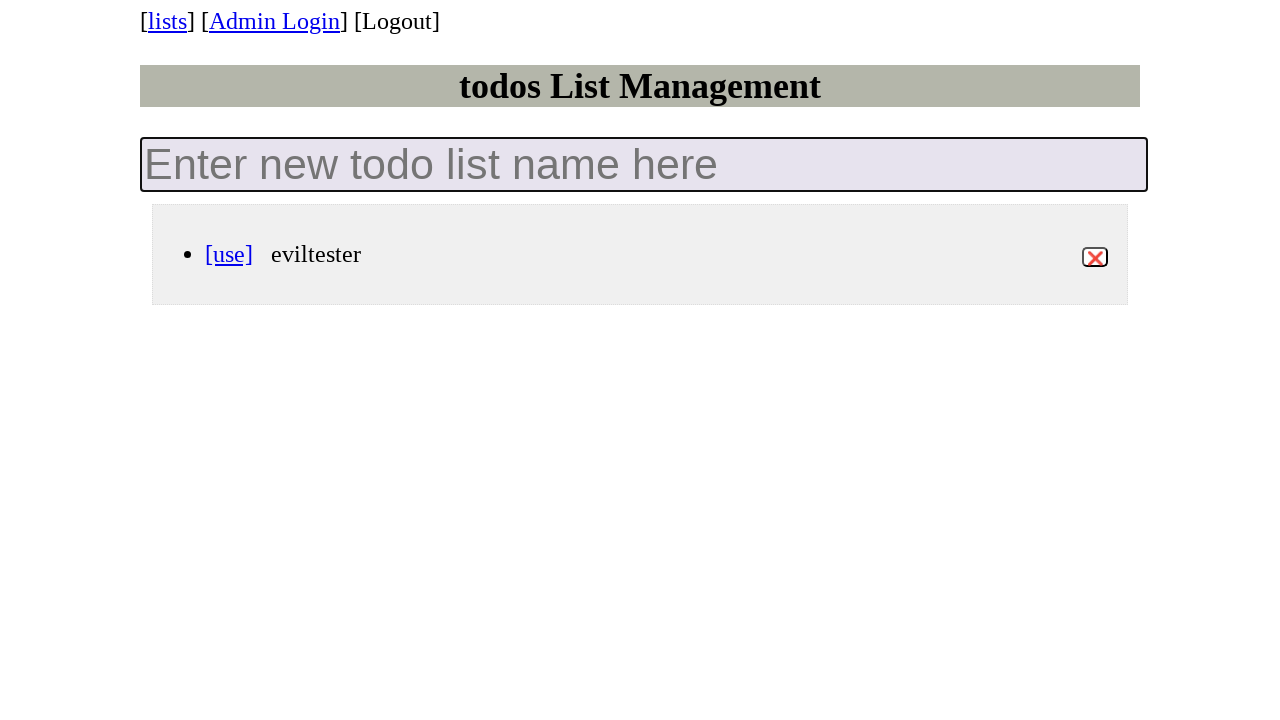

Stored updated todos list back to localStorage
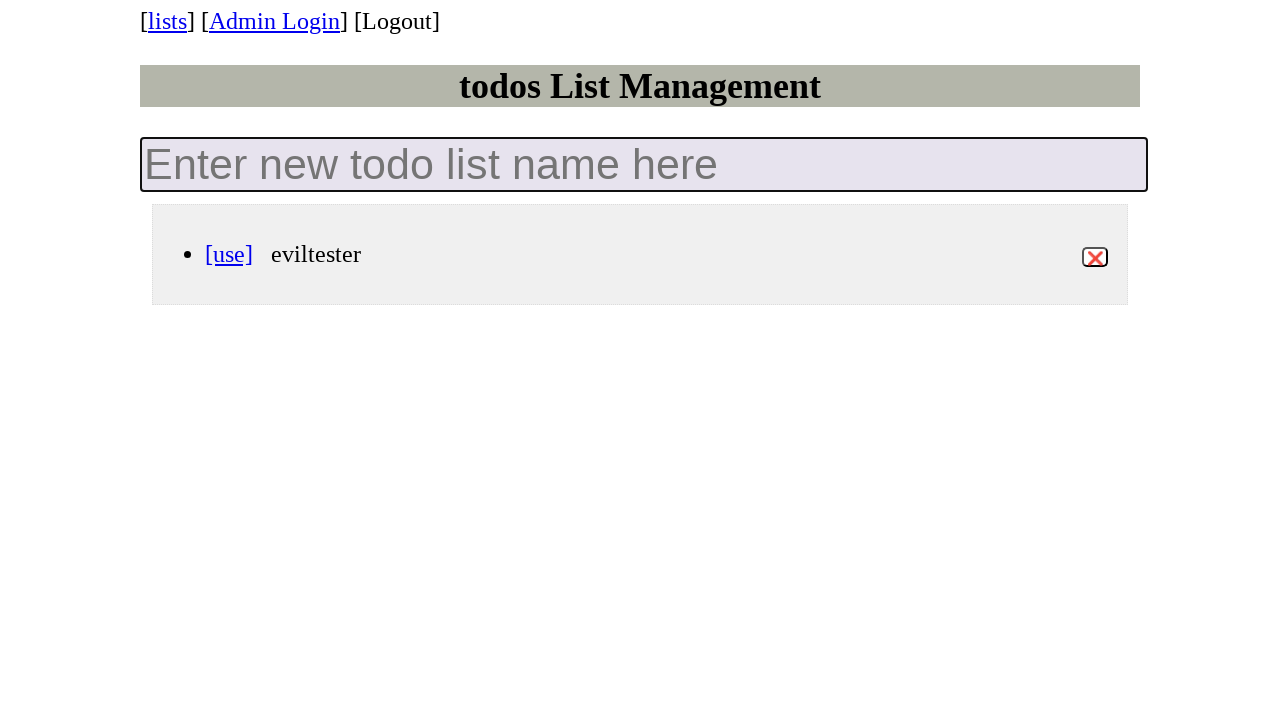

Navigated to todo list page
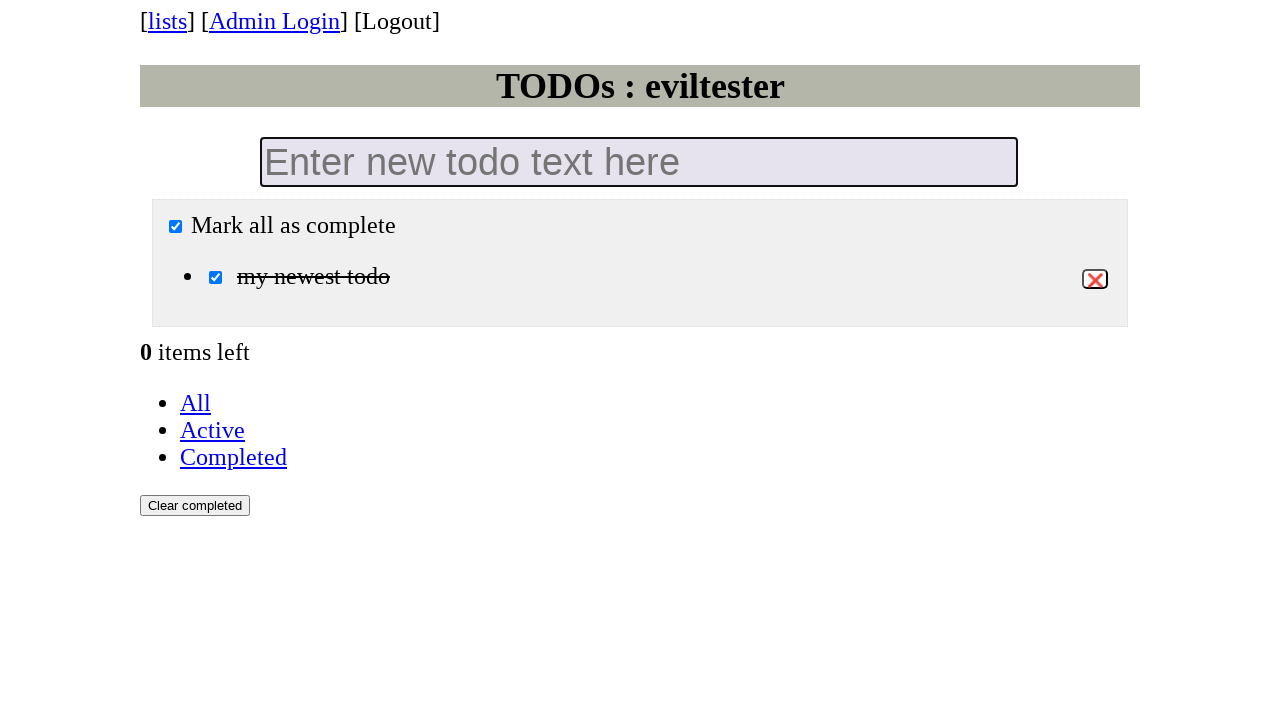

Verified todo item appears in the list
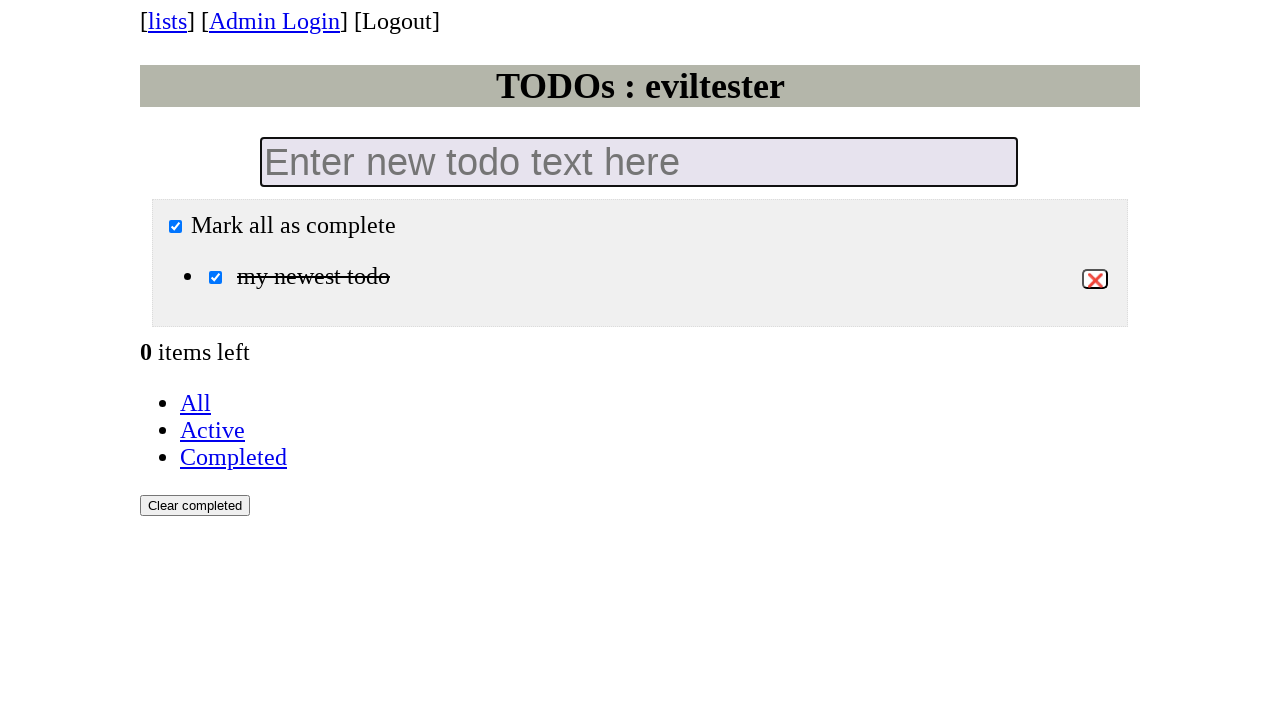

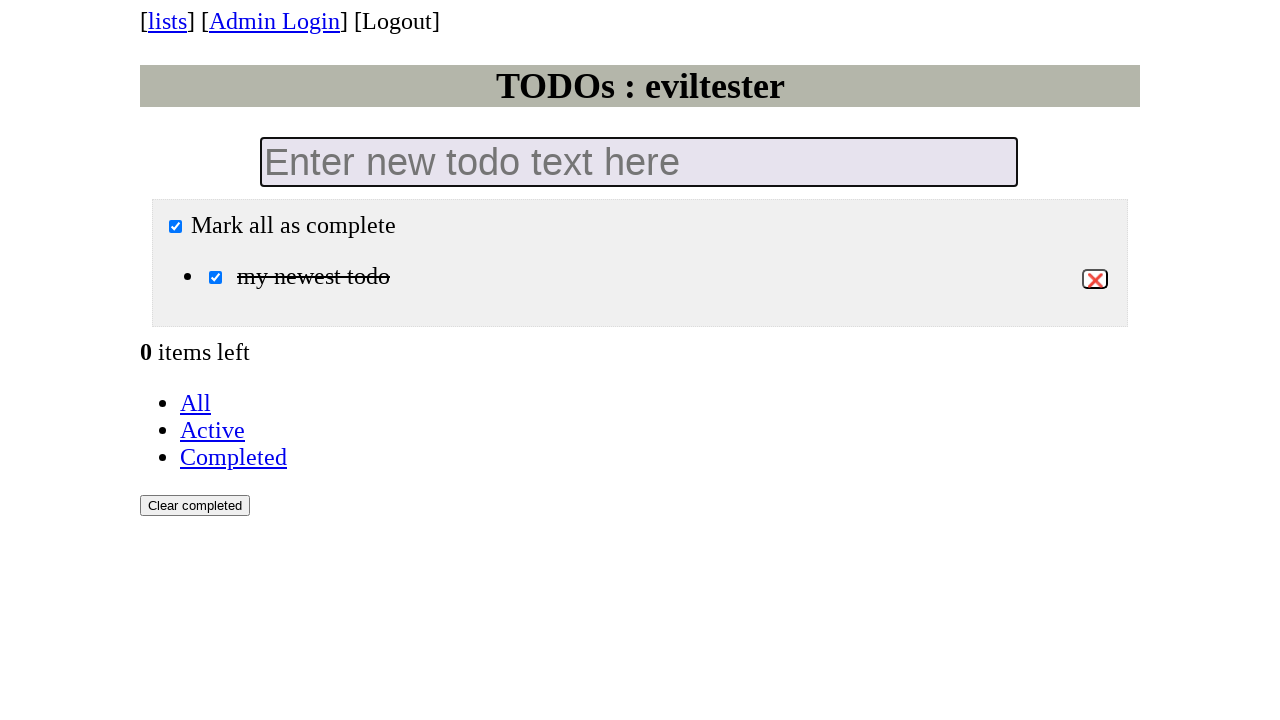